Tests double-click functionality on W3Schools demo page by switching to an iframe, double-clicking on a text element, and verifying the text color changes to red.

Starting URL: https://www.w3schools.com/tags/tryit.asp?filename=tryhtml5_ev_ondblclick2

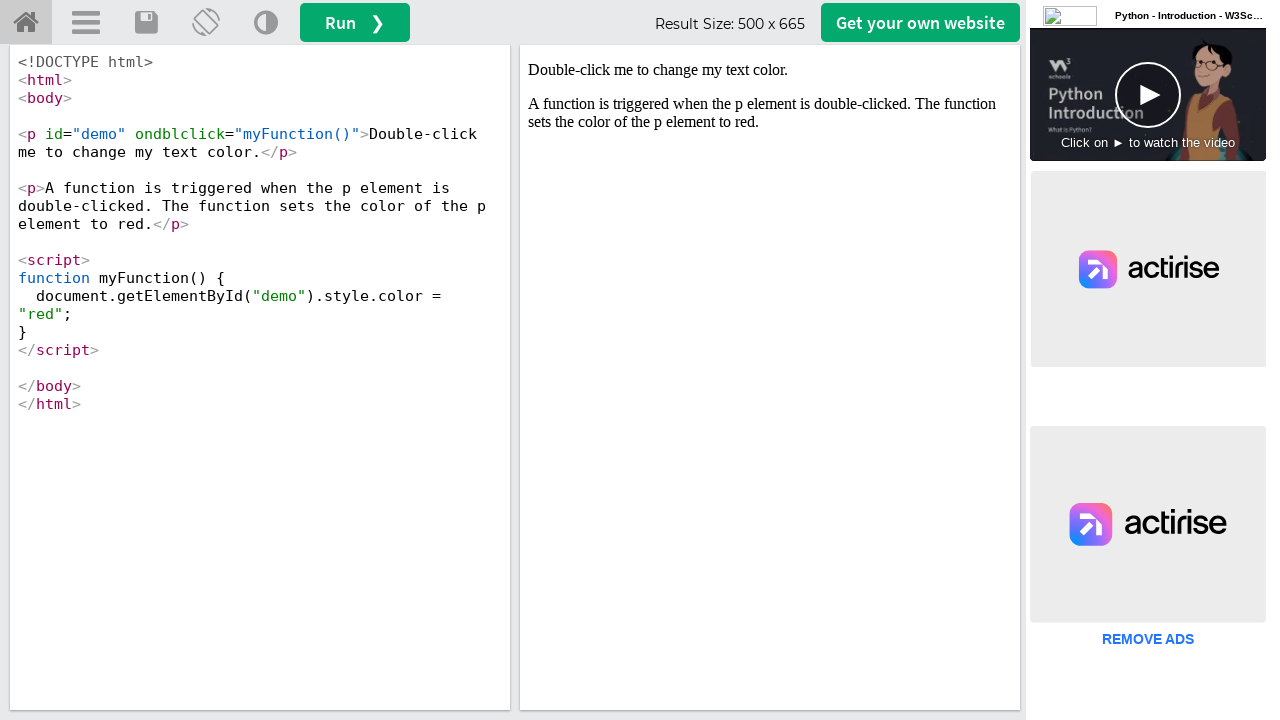

Located iframe with ID 'iframeResult'
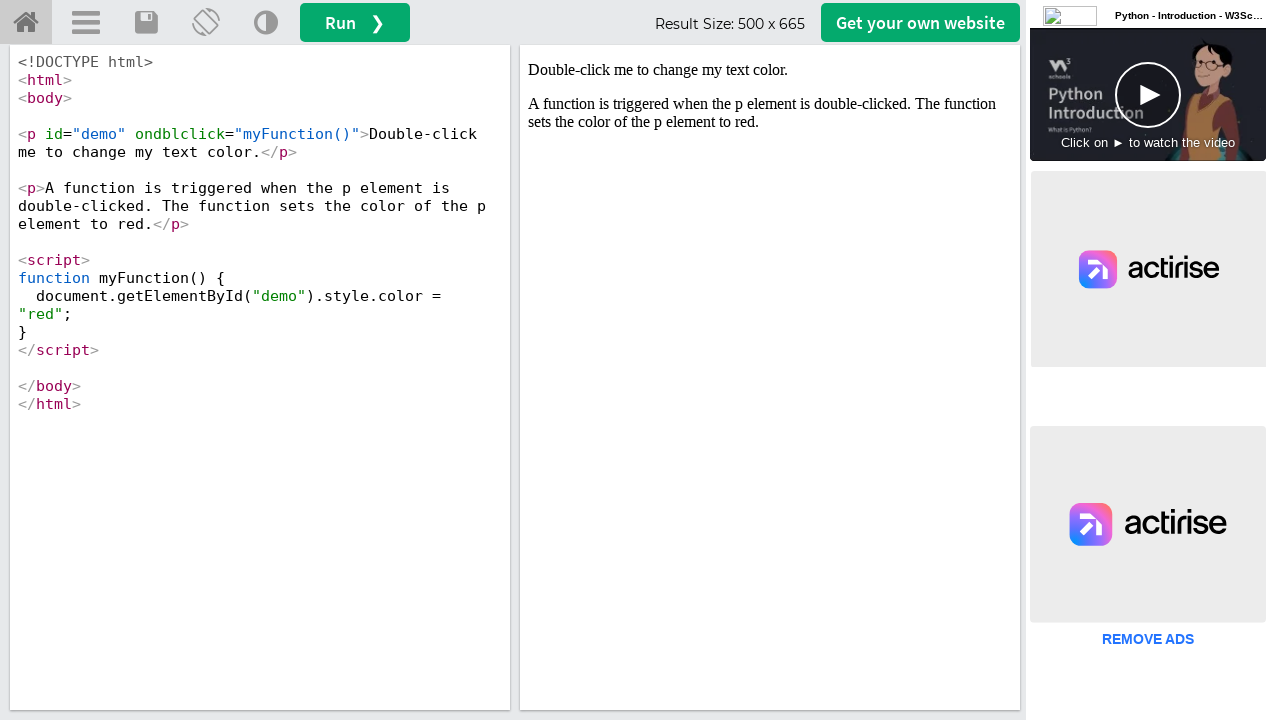

Located text element with ID 'demo' inside iframe
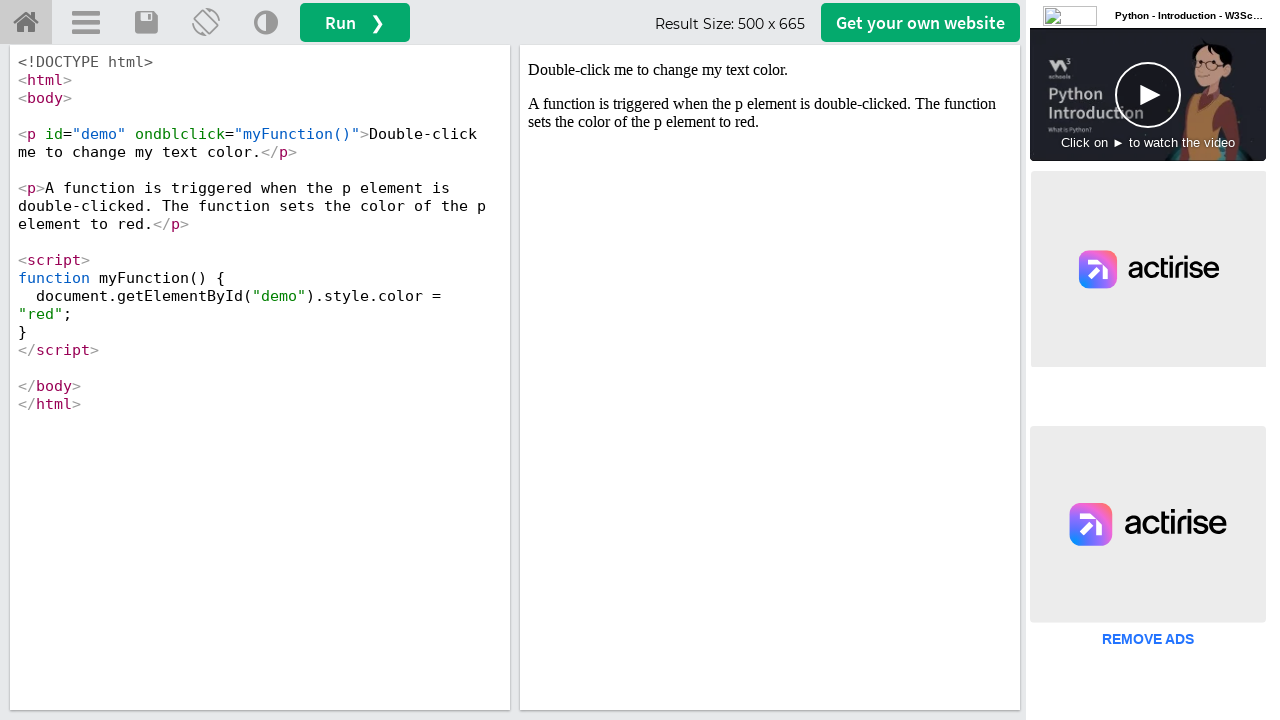

Double-clicked on the text element at (770, 70) on #iframeResult >> internal:control=enter-frame >> p#demo
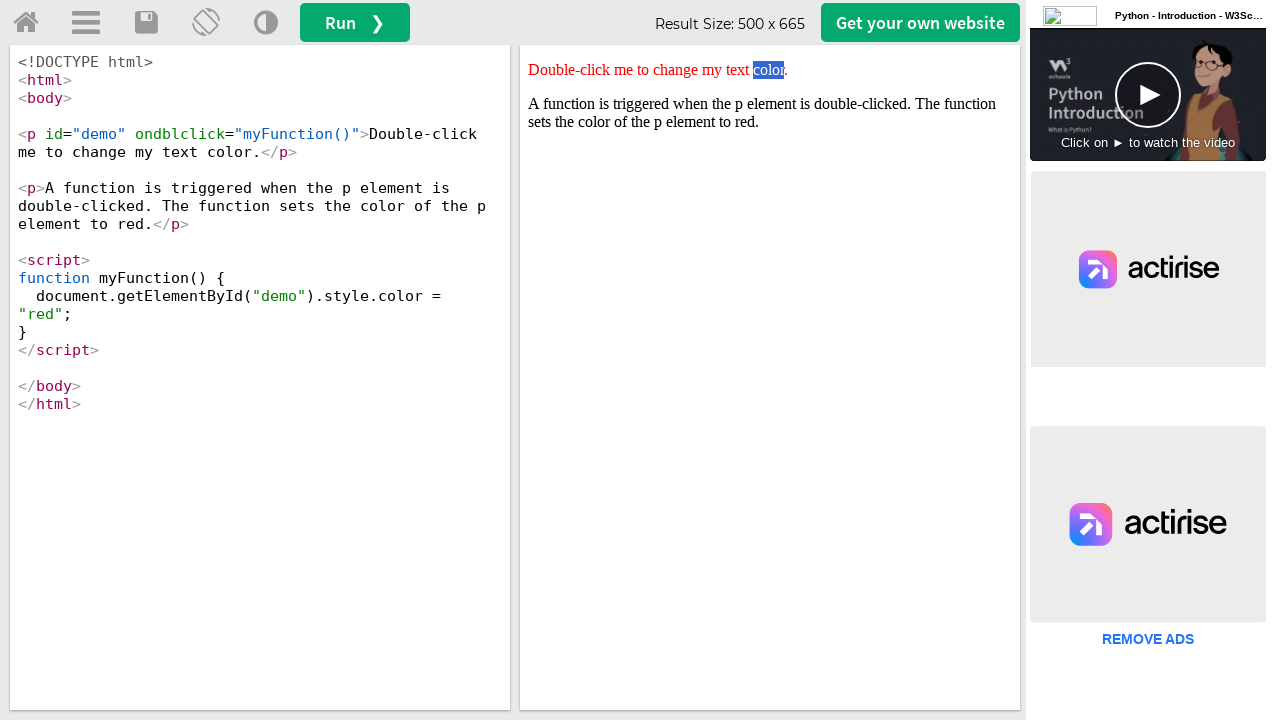

Retrieved style attribute from text element
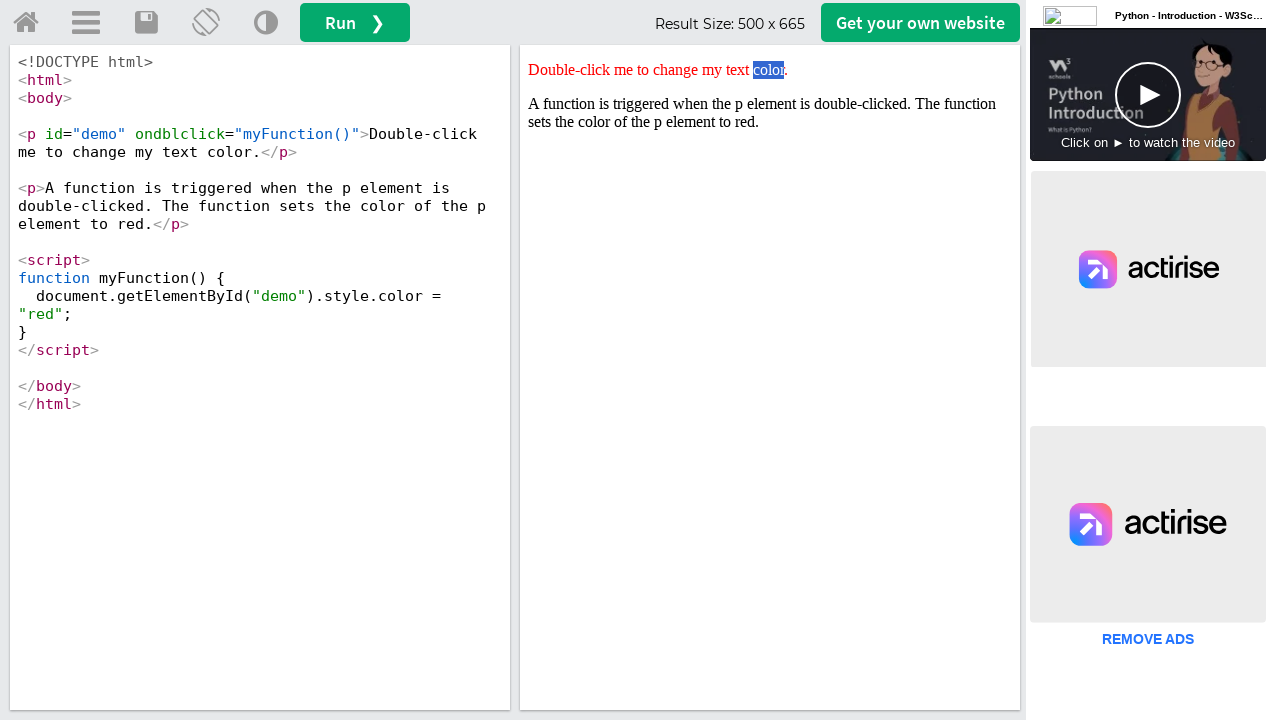

Verified that text color changed to red after double-click
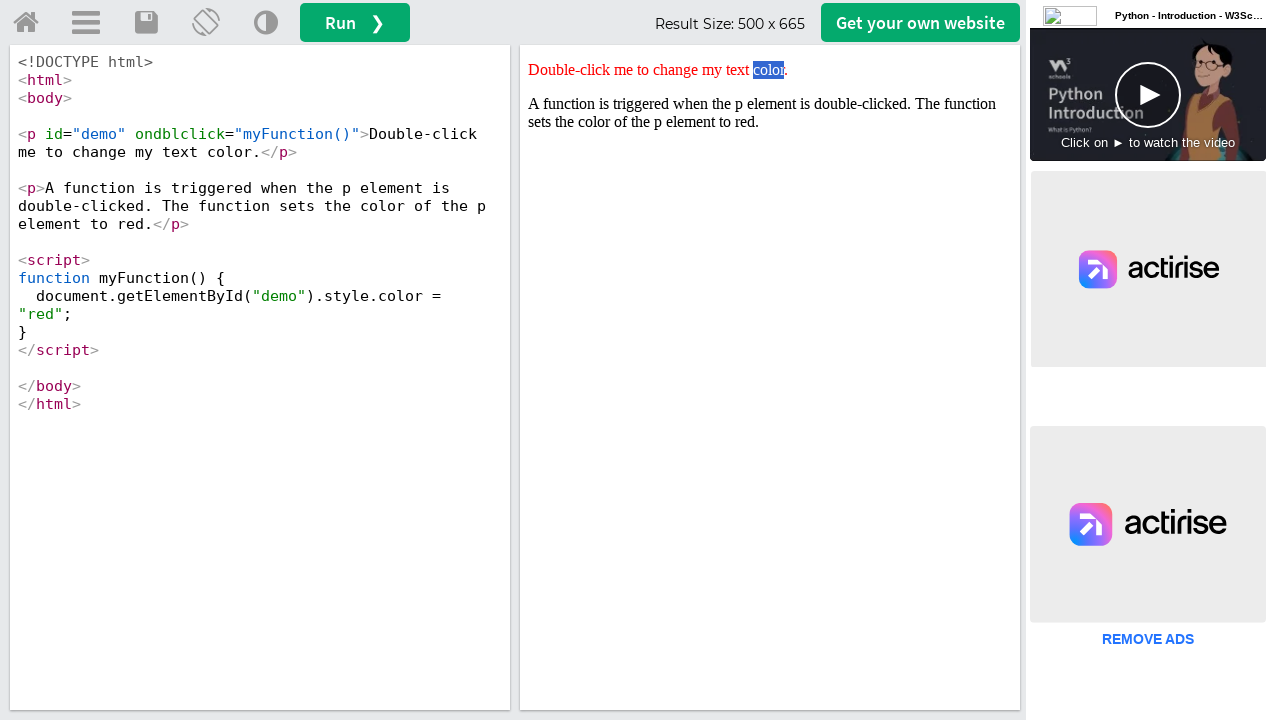

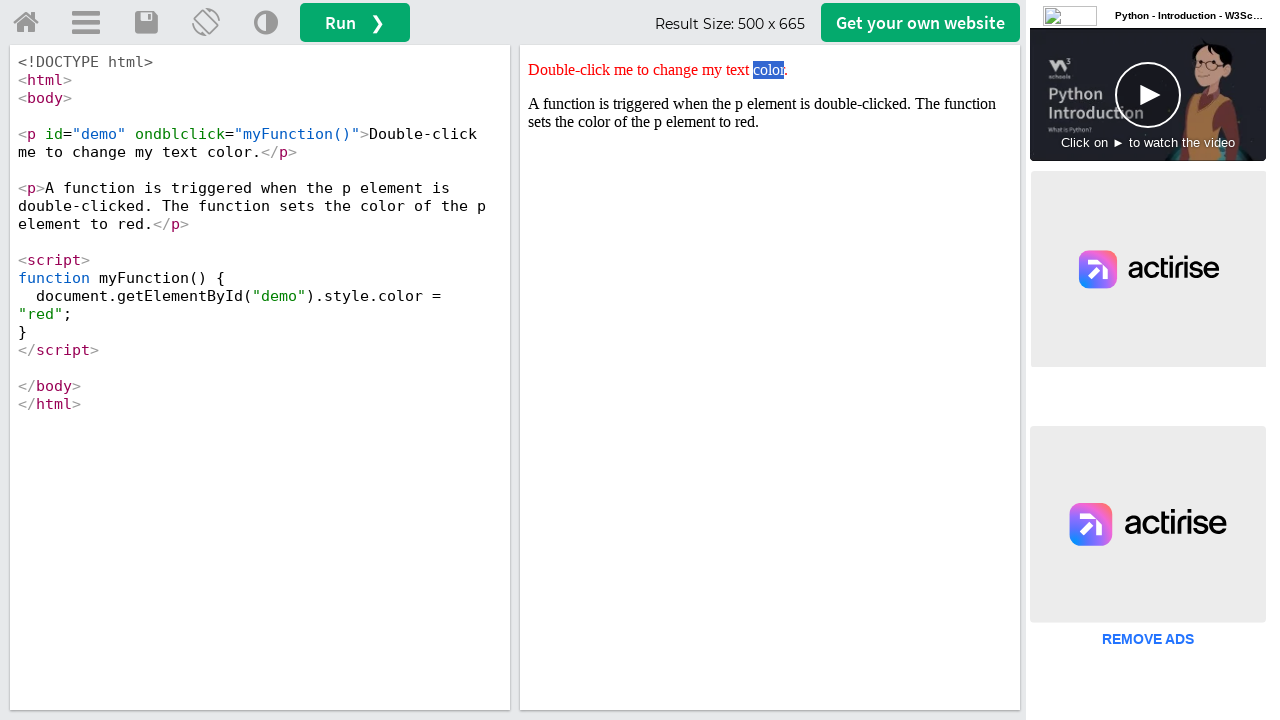